Tests the DemoQA practice form by filling in personal information (first name, last name, email, mobile), selecting gender and hobby options, and entering a date of birth.

Starting URL: https://demoqa.com/automation-practice-form

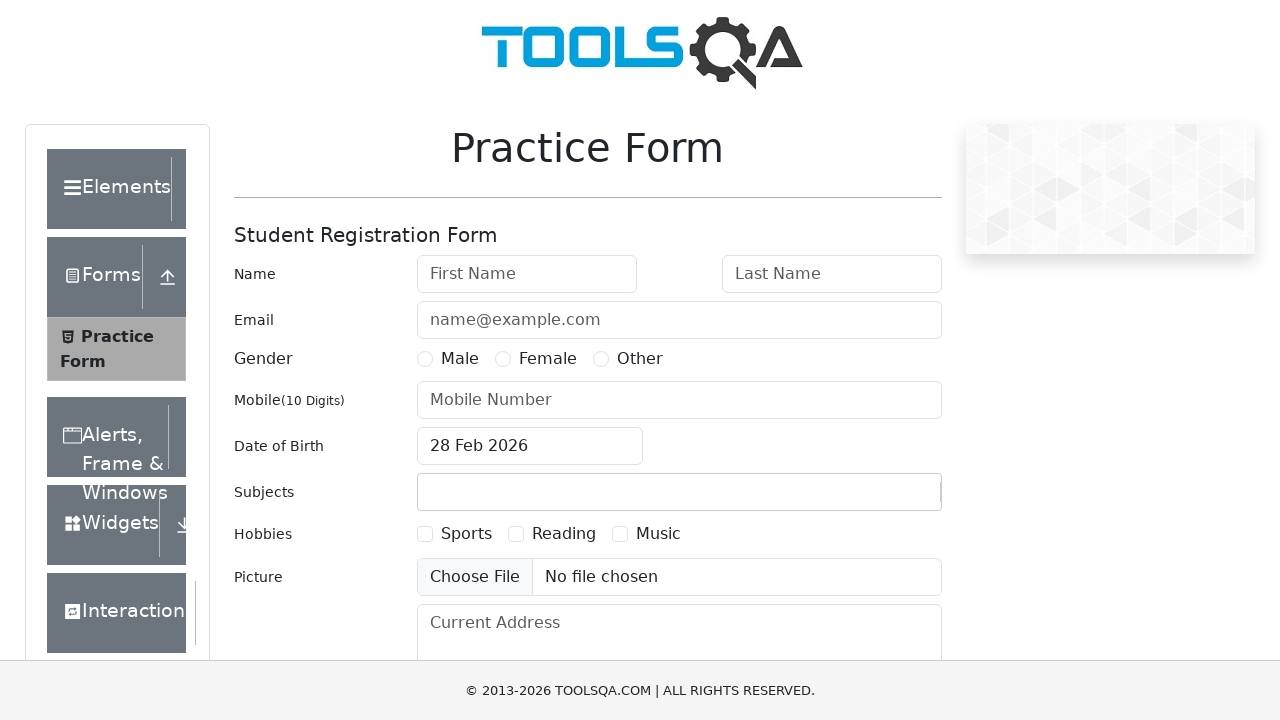

Filled first name field with 'Tram' on input#firstName
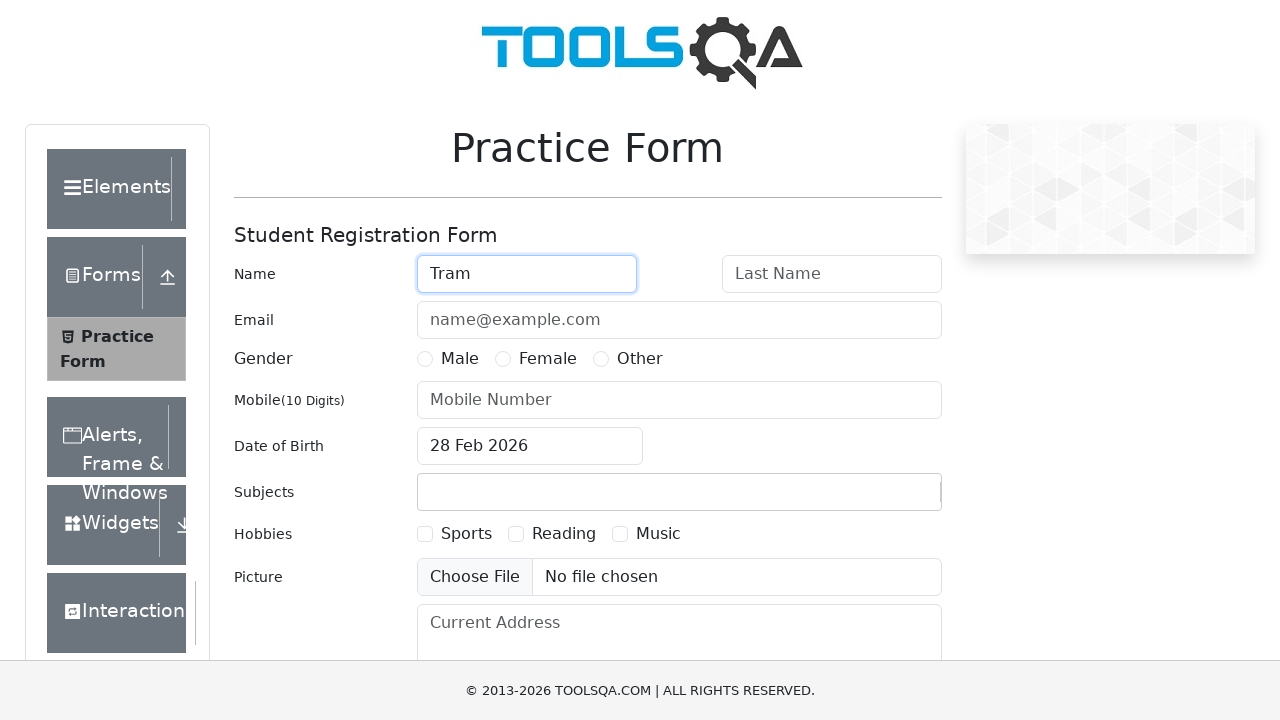

Filled last name field with 'Phan' on input#lastName
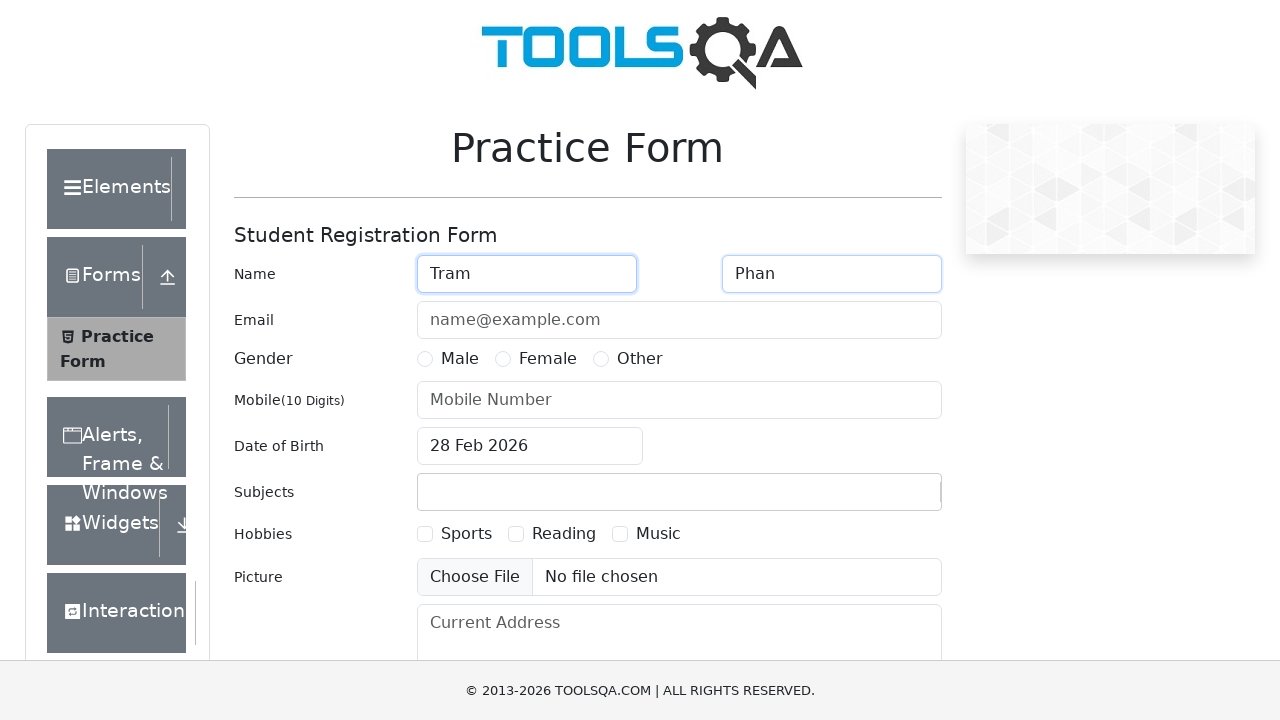

Filled email field with 'qtpt@gmail.com' on input#userEmail
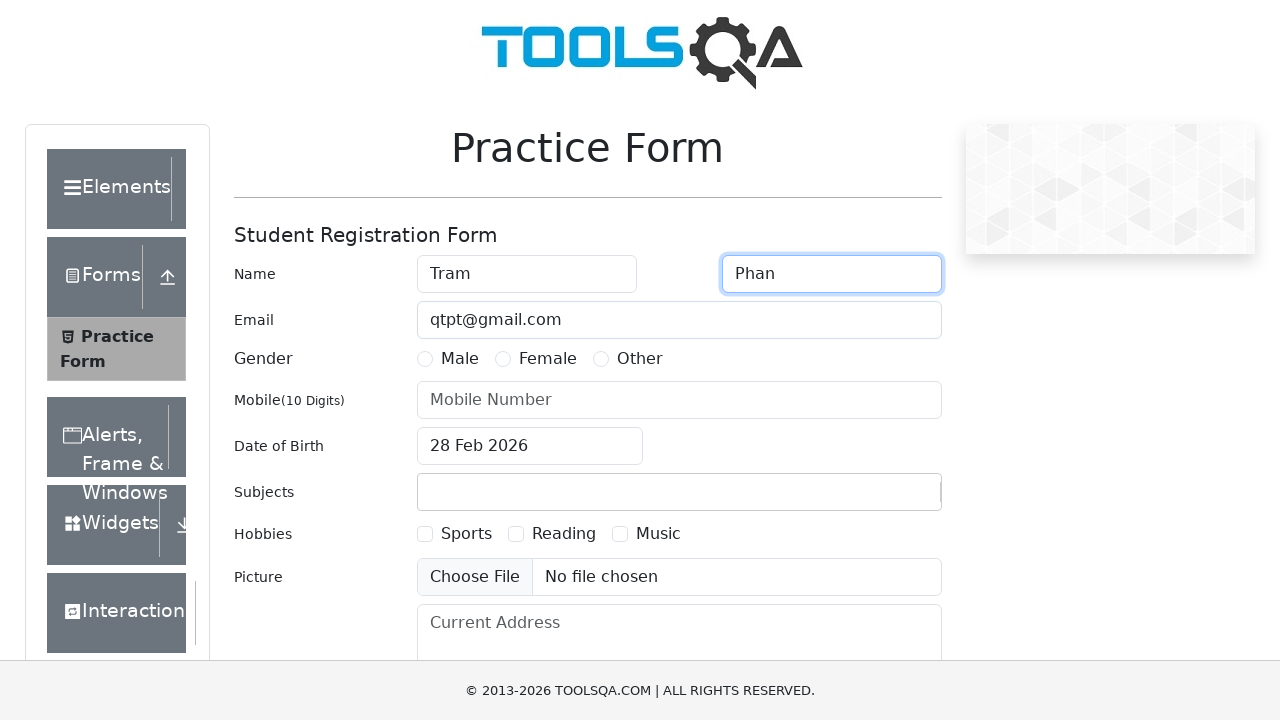

Filled mobile number field with '0905900798' on input#userNumber
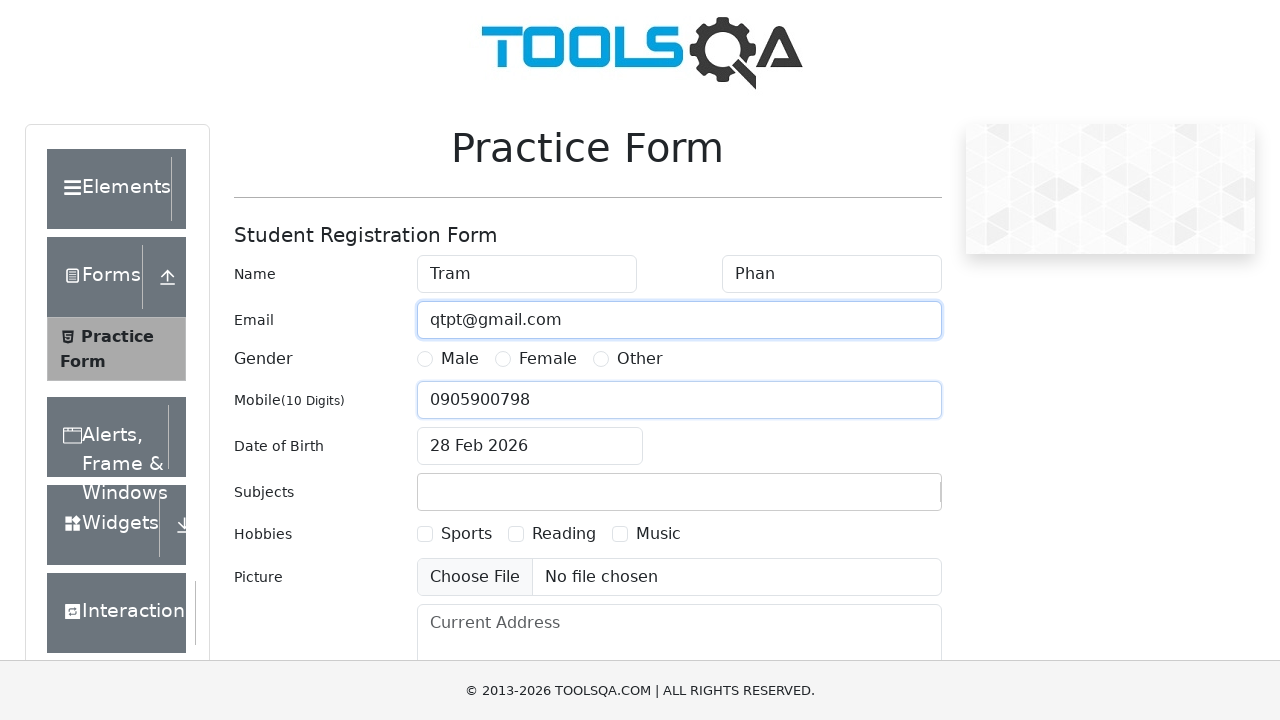

Selected 'Male' gender option at (460, 359) on xpath=//label[text()='Male']
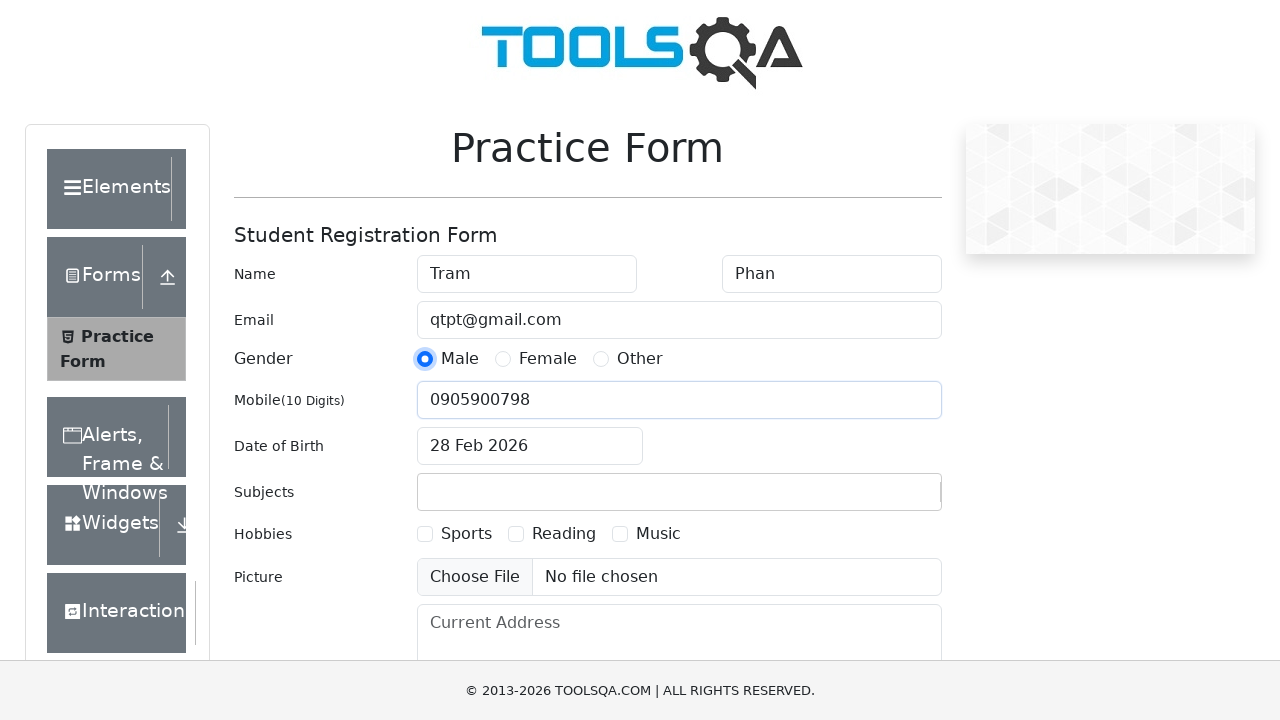

Selected 'Female' gender option at (548, 359) on xpath=//label[text()='Female']
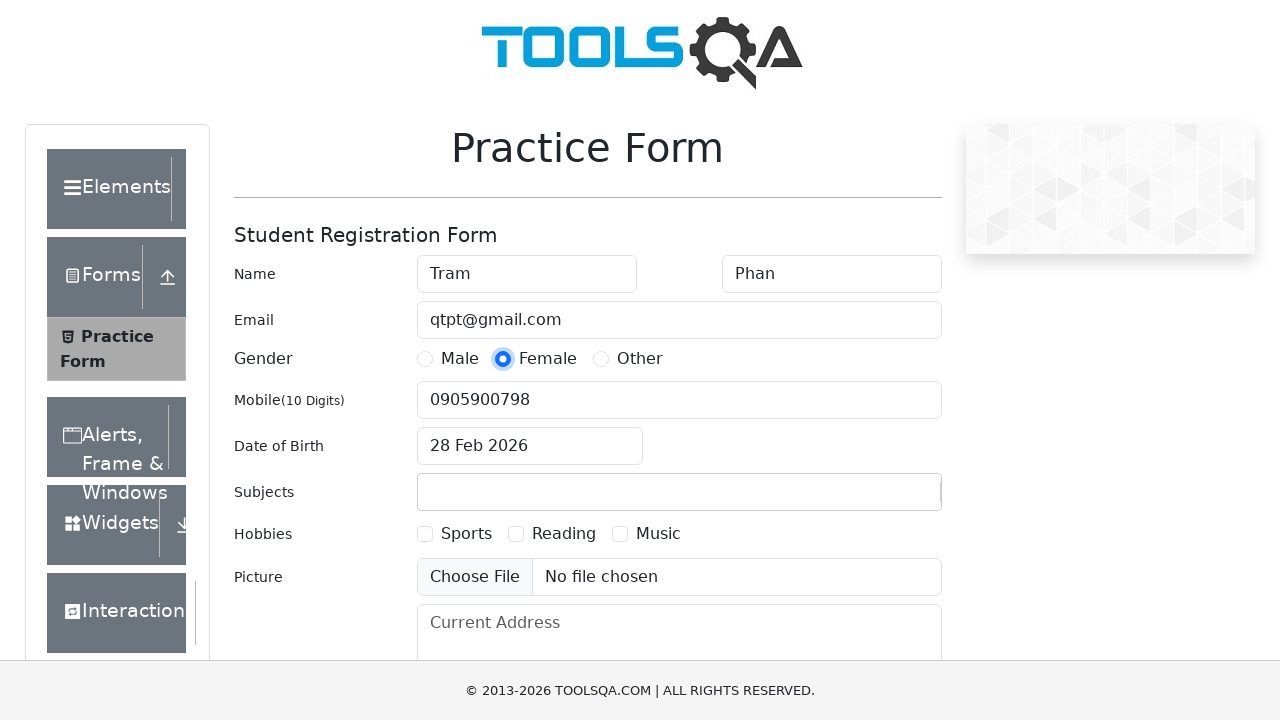

Selected 'Other' gender option at (640, 359) on xpath=//label[text()='Other']
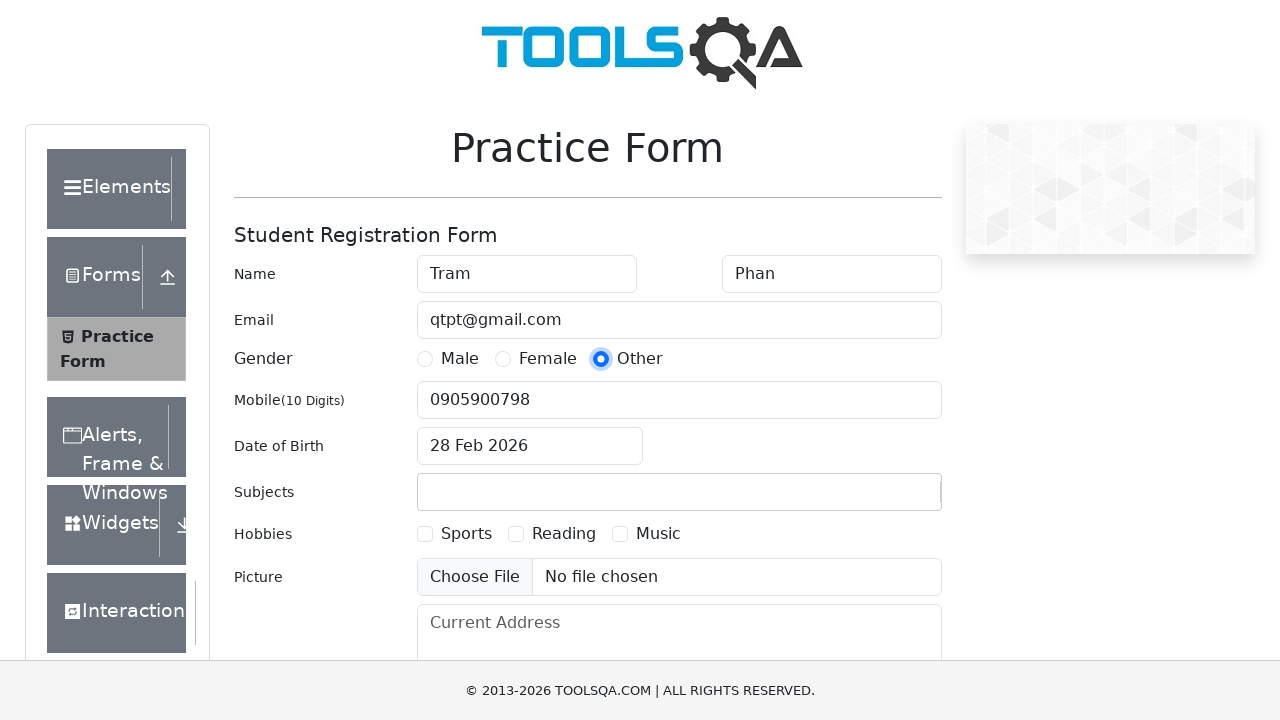

Selected 'Sports' hobby at (466, 534) on xpath=//label[text()='Sports']
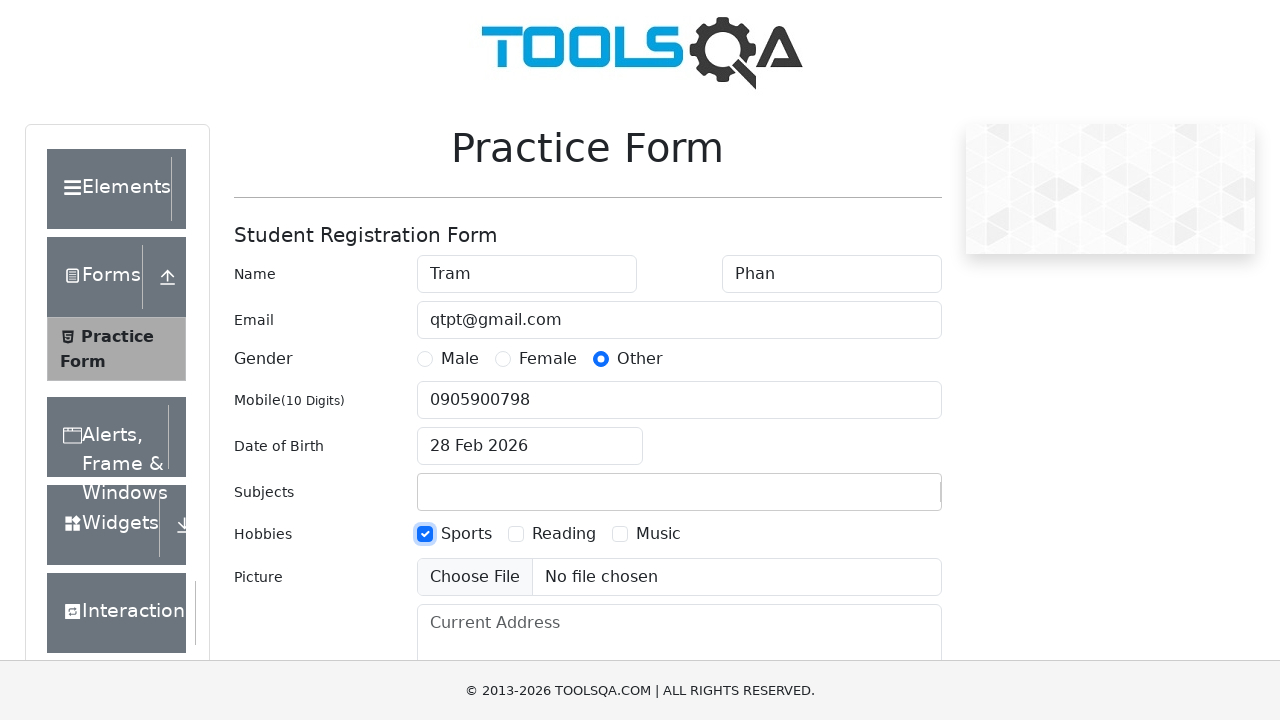

Selected 'Reading' hobby at (564, 534) on xpath=//label[text()='Reading']
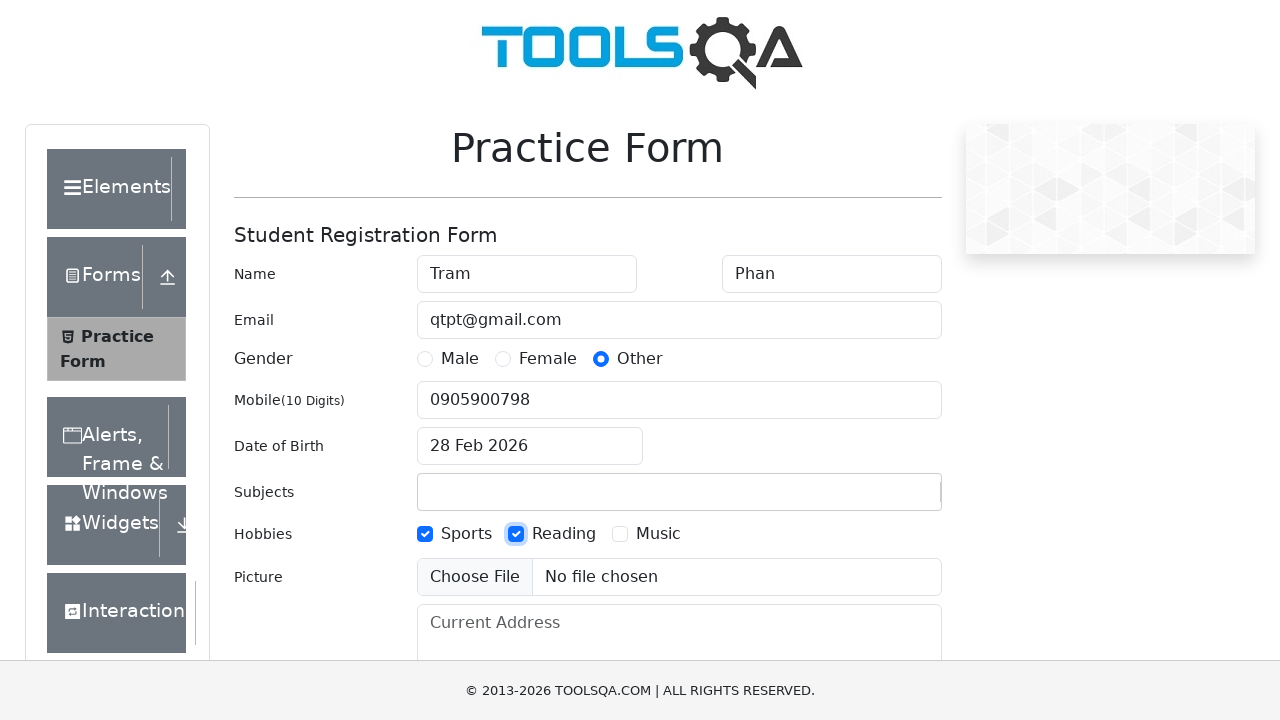

Selected 'Music' hobby at (658, 534) on xpath=//label[text()='Music']
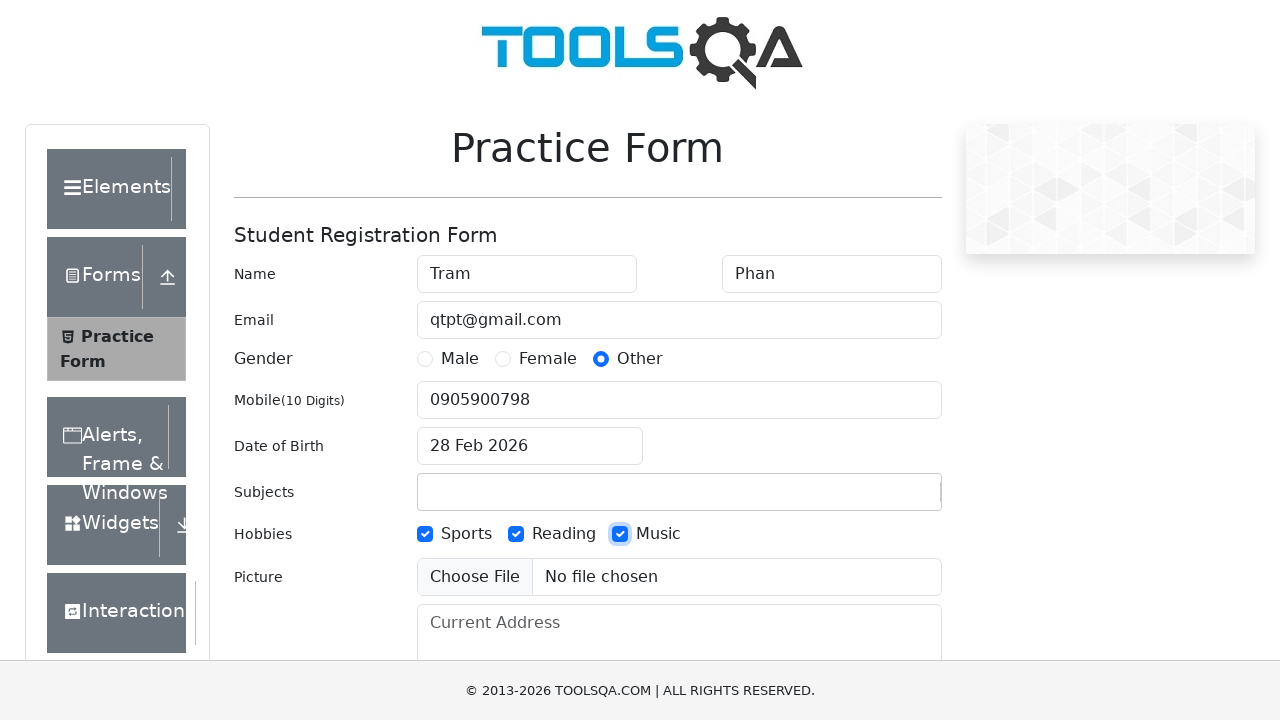

Clicked date of birth input field at (530, 446) on input#dateOfBirthInput
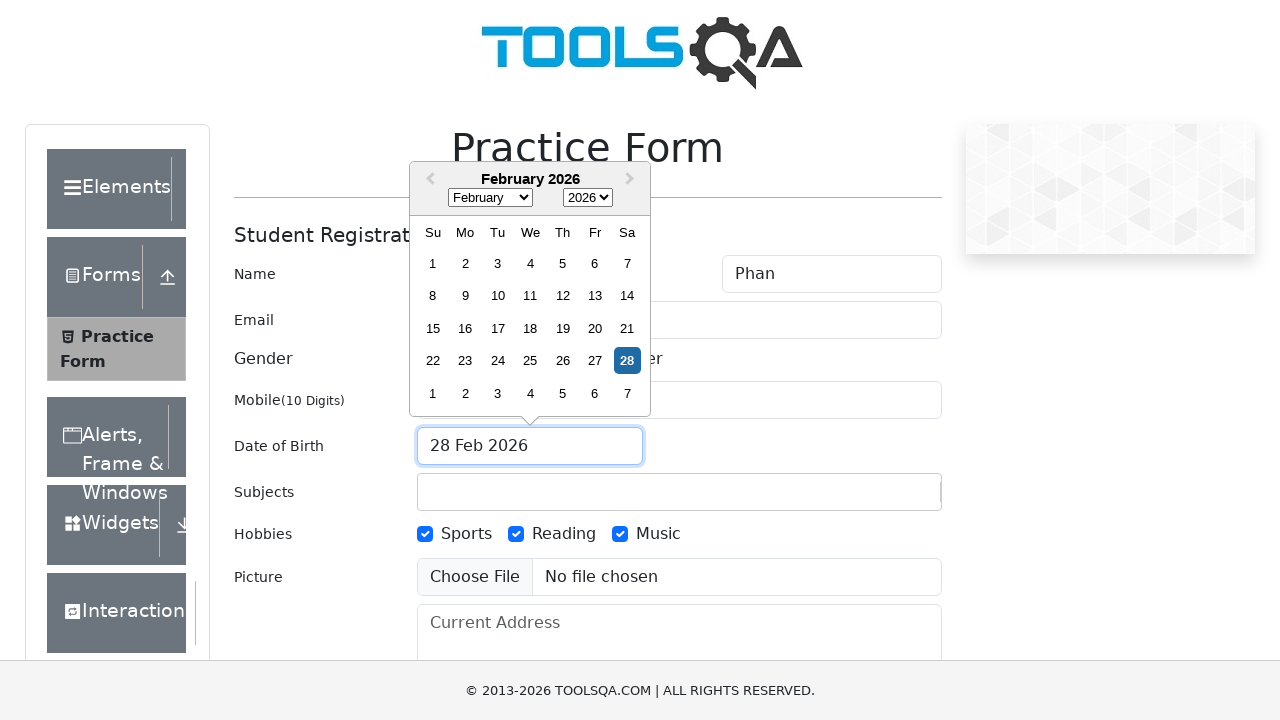

Selected all text in date of birth field on input#dateOfBirthInput
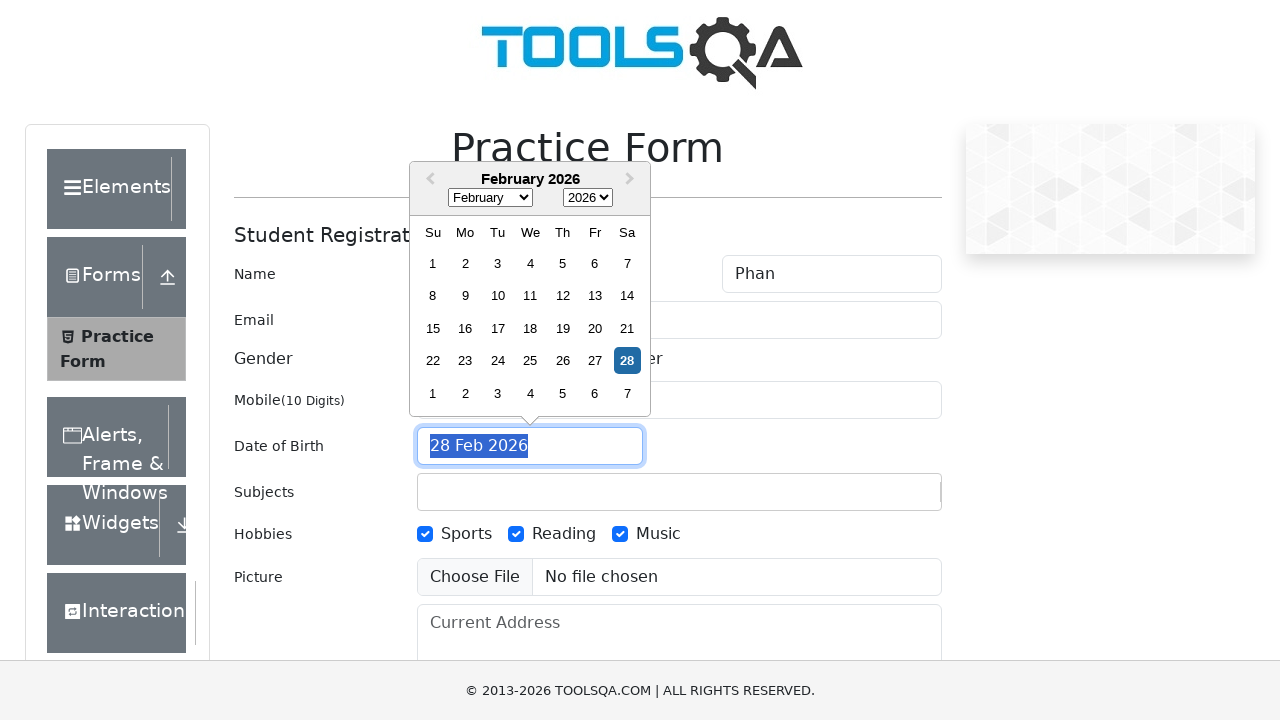

Filled date of birth field with '29 Apr 1996' on input#dateOfBirthInput
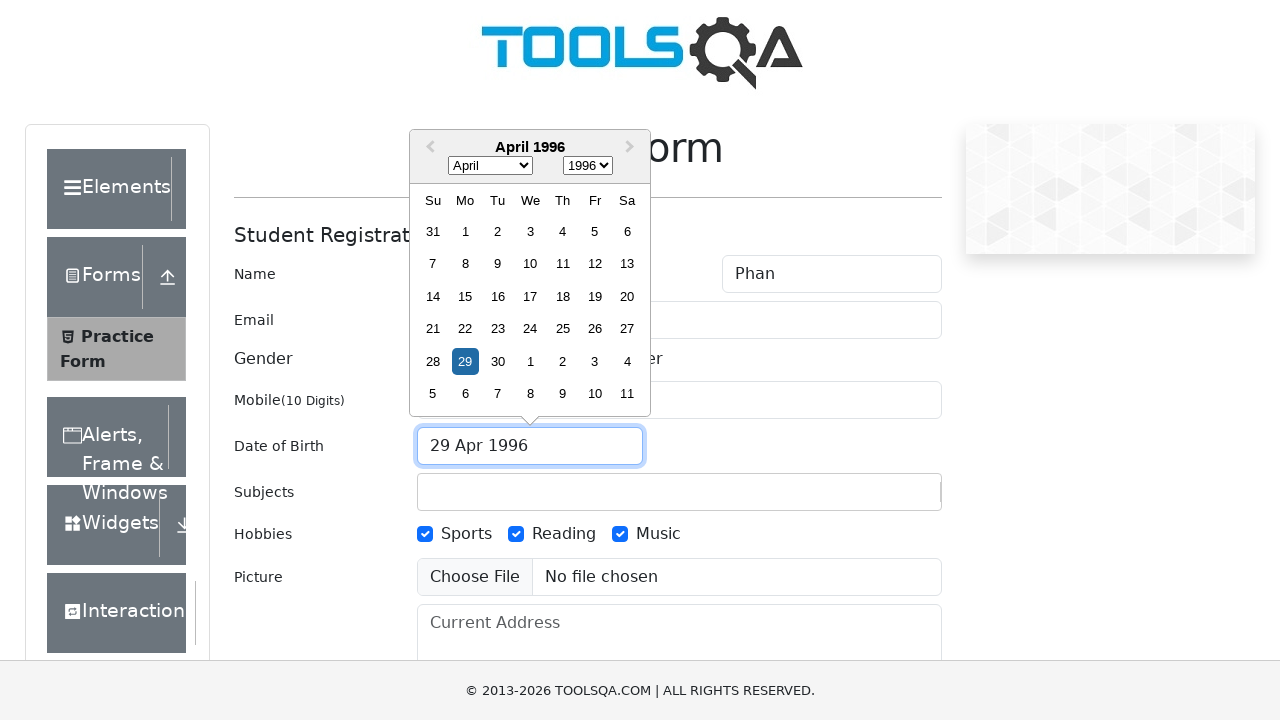

Pressed Enter to confirm date of birth on input#dateOfBirthInput
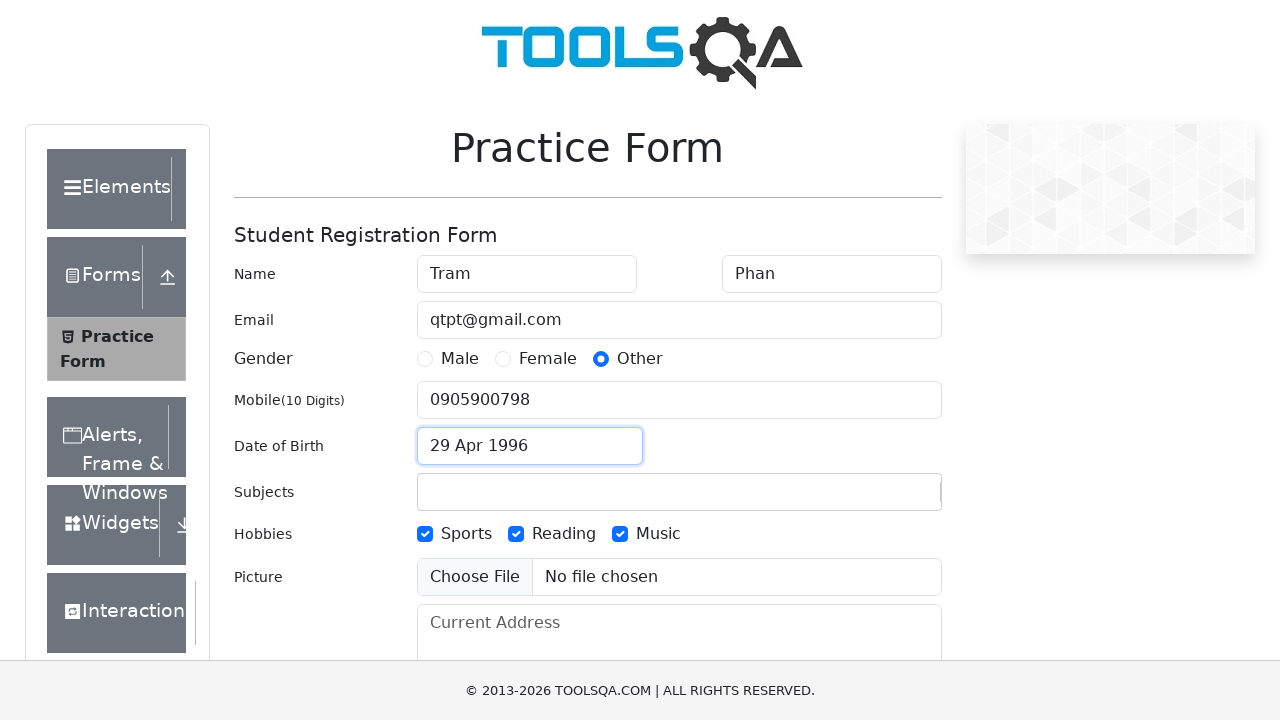

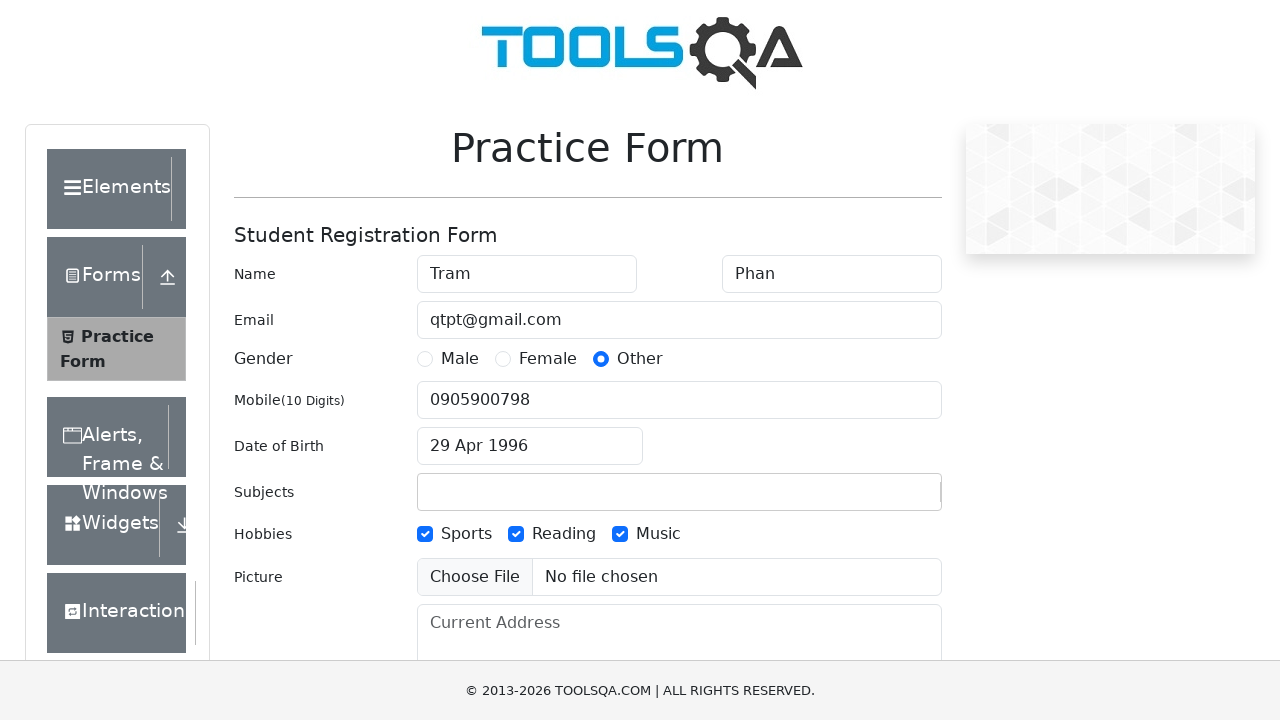